Creates 3 todos, marks one complete, clicks Clear completed to remove it

Starting URL: https://demo.playwright.dev/todomvc

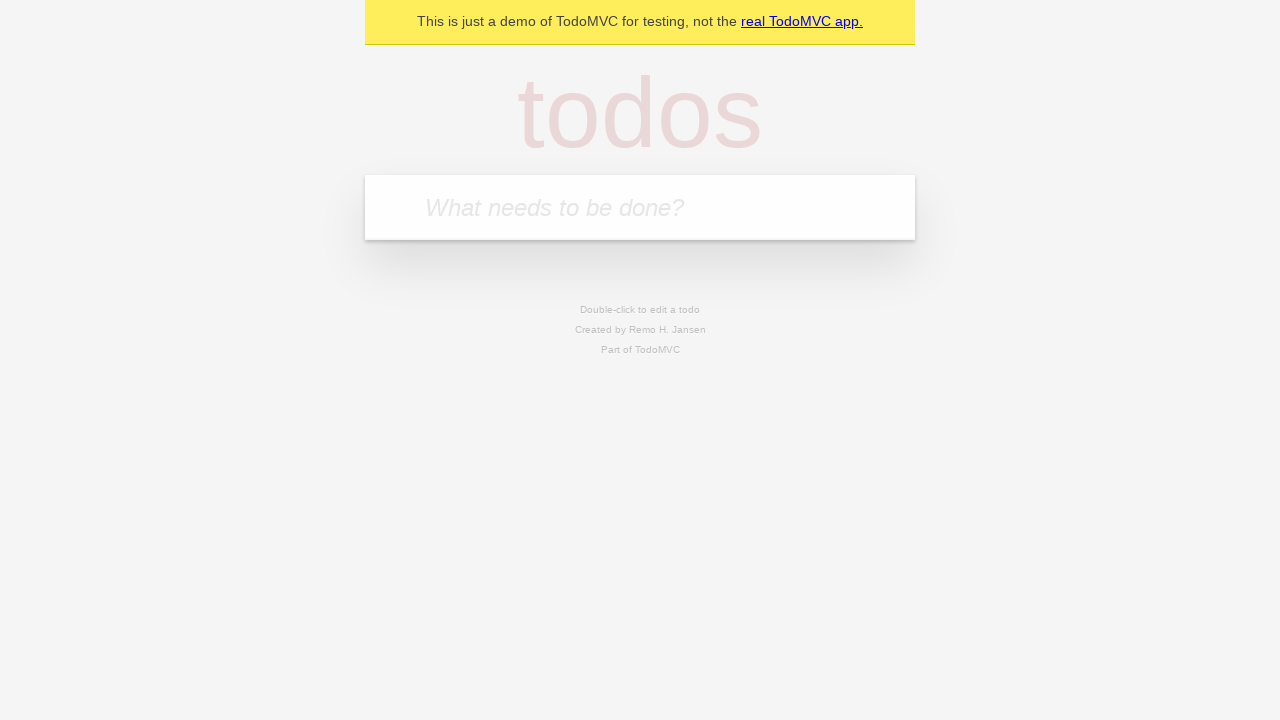

Filled todo input with 'buy some cheese' on internal:attr=[placeholder="What needs to be done?"i]
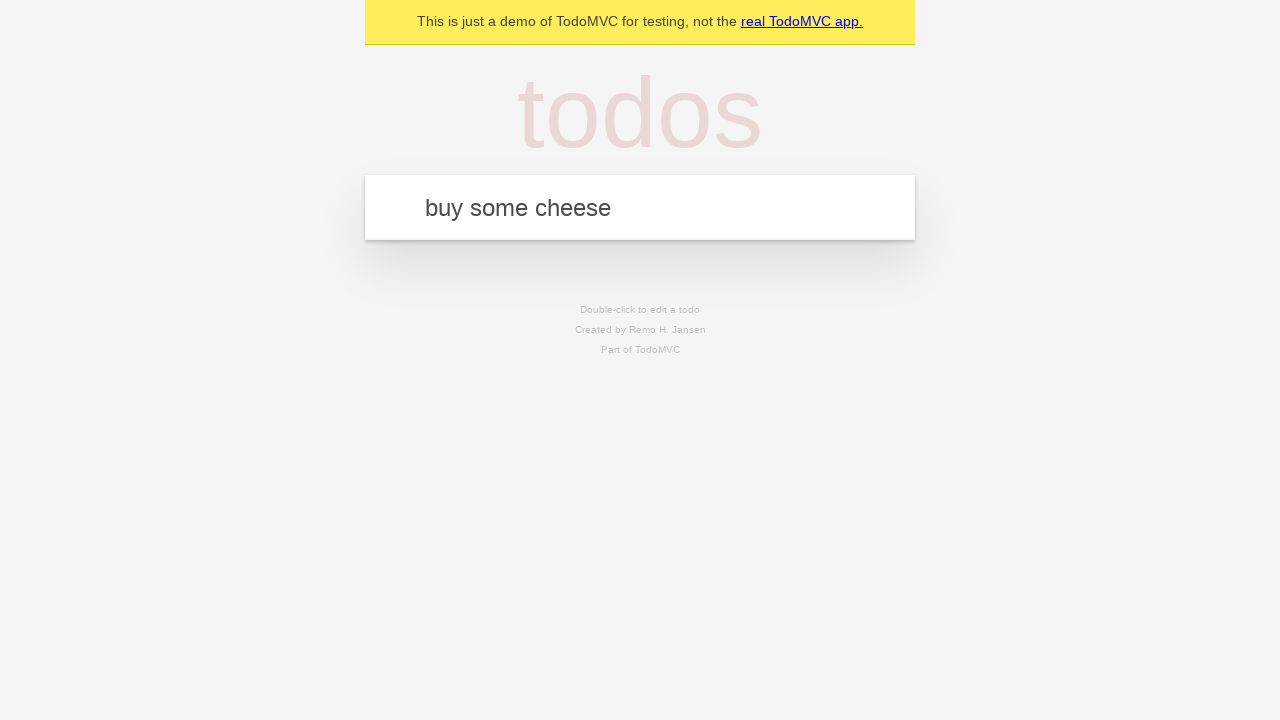

Pressed Enter to create first todo item on internal:attr=[placeholder="What needs to be done?"i]
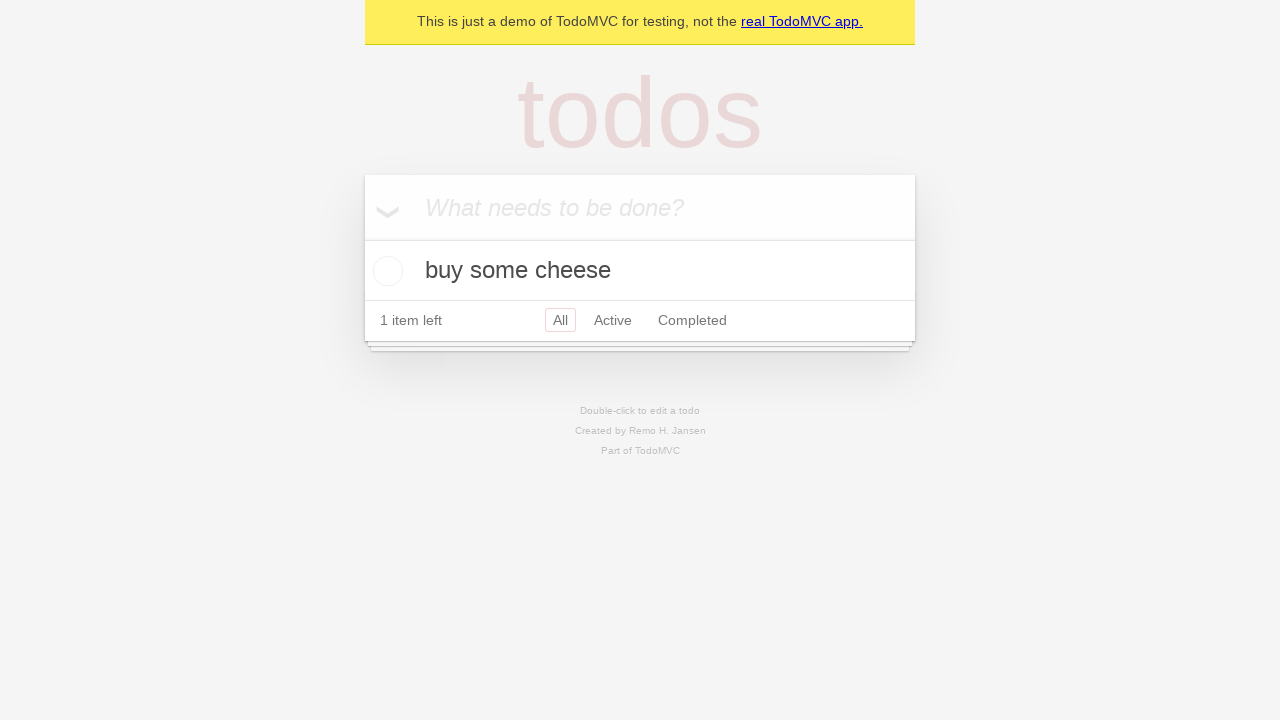

Filled todo input with 'feed the cat' on internal:attr=[placeholder="What needs to be done?"i]
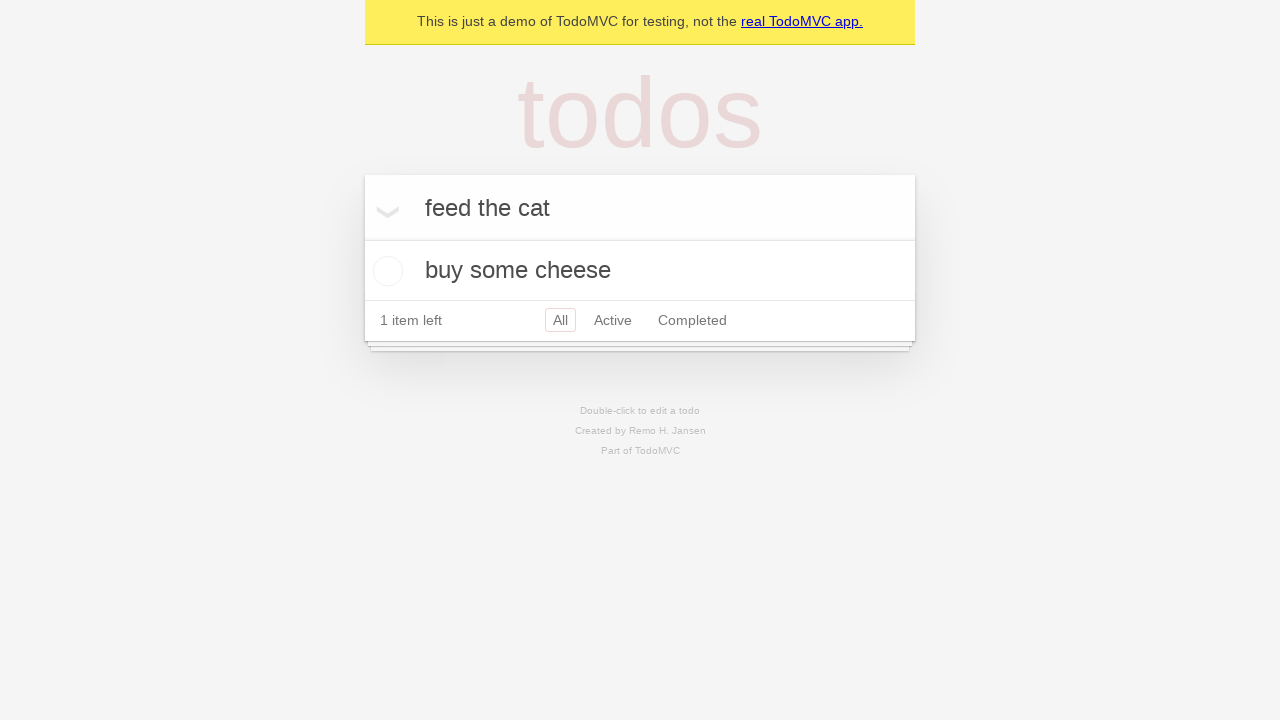

Pressed Enter to create second todo item on internal:attr=[placeholder="What needs to be done?"i]
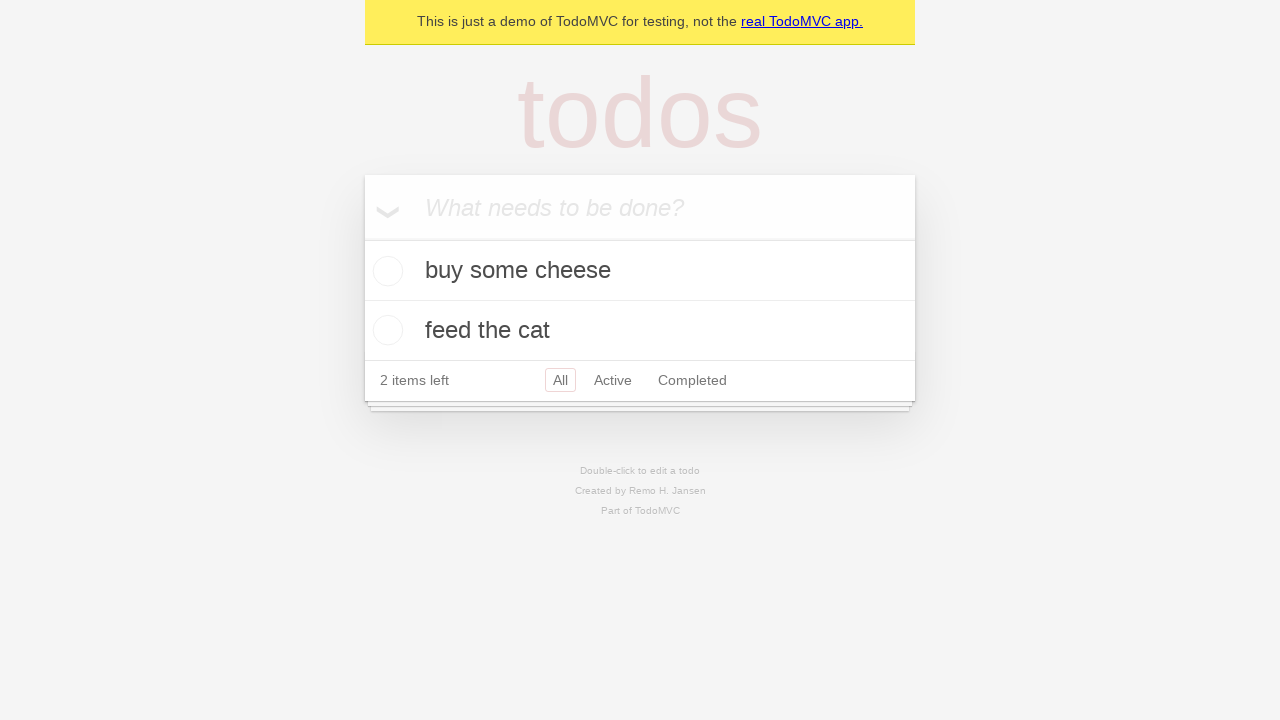

Filled todo input with 'book a doctors appointment' on internal:attr=[placeholder="What needs to be done?"i]
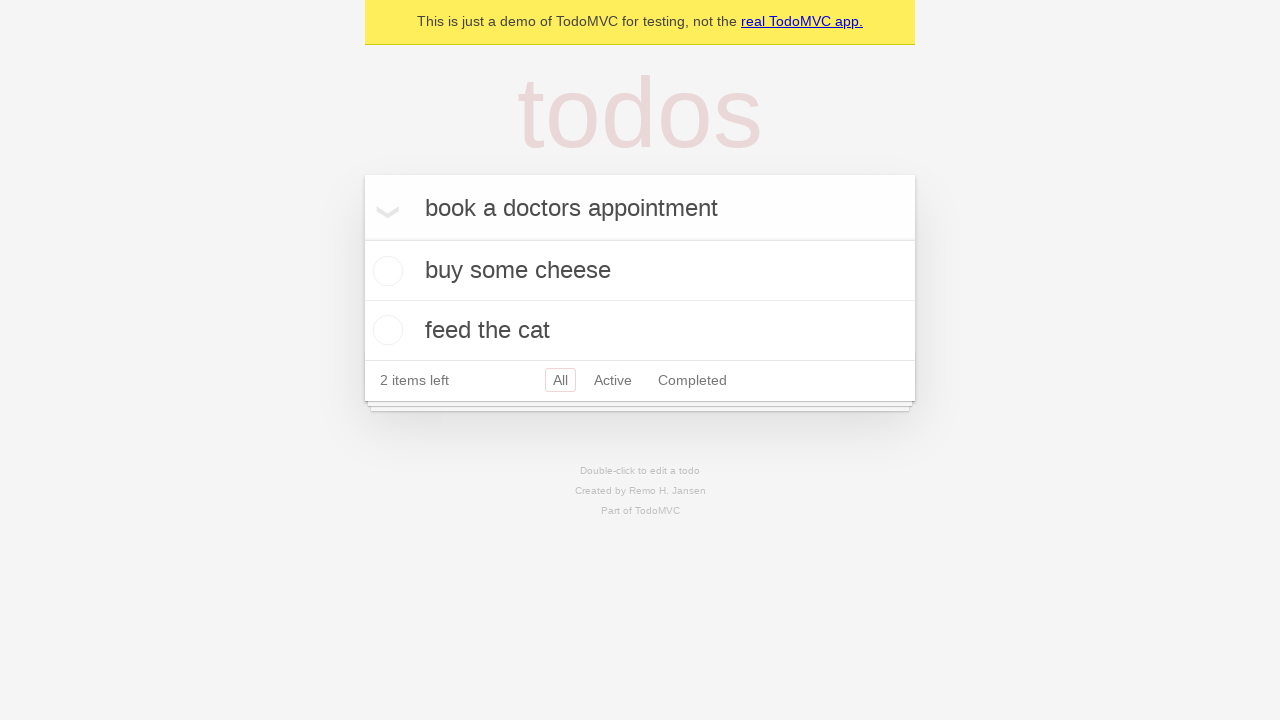

Pressed Enter to create third todo item on internal:attr=[placeholder="What needs to be done?"i]
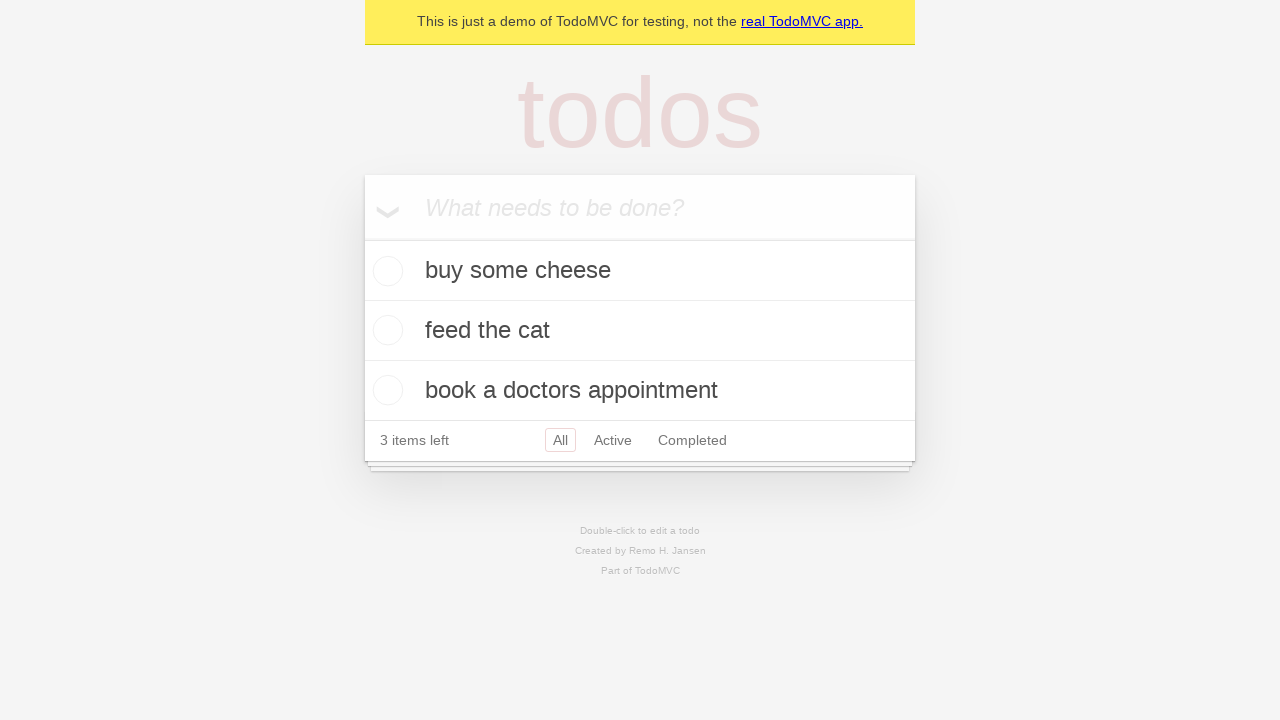

Checked checkbox for second todo item to mark it complete at (385, 330) on internal:testid=[data-testid="todo-item"s] >> nth=1 >> internal:role=checkbox
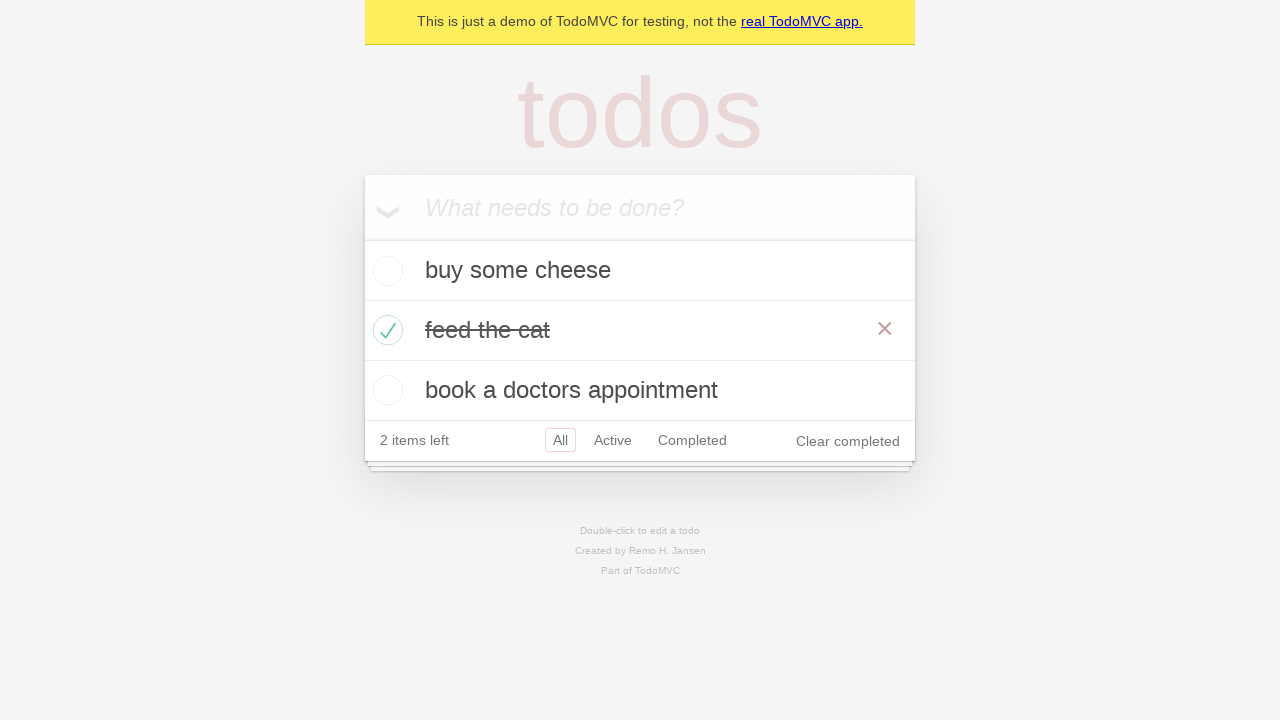

Clicked 'Clear completed' button to remove completed item at (848, 441) on internal:role=button[name="Clear completed"i]
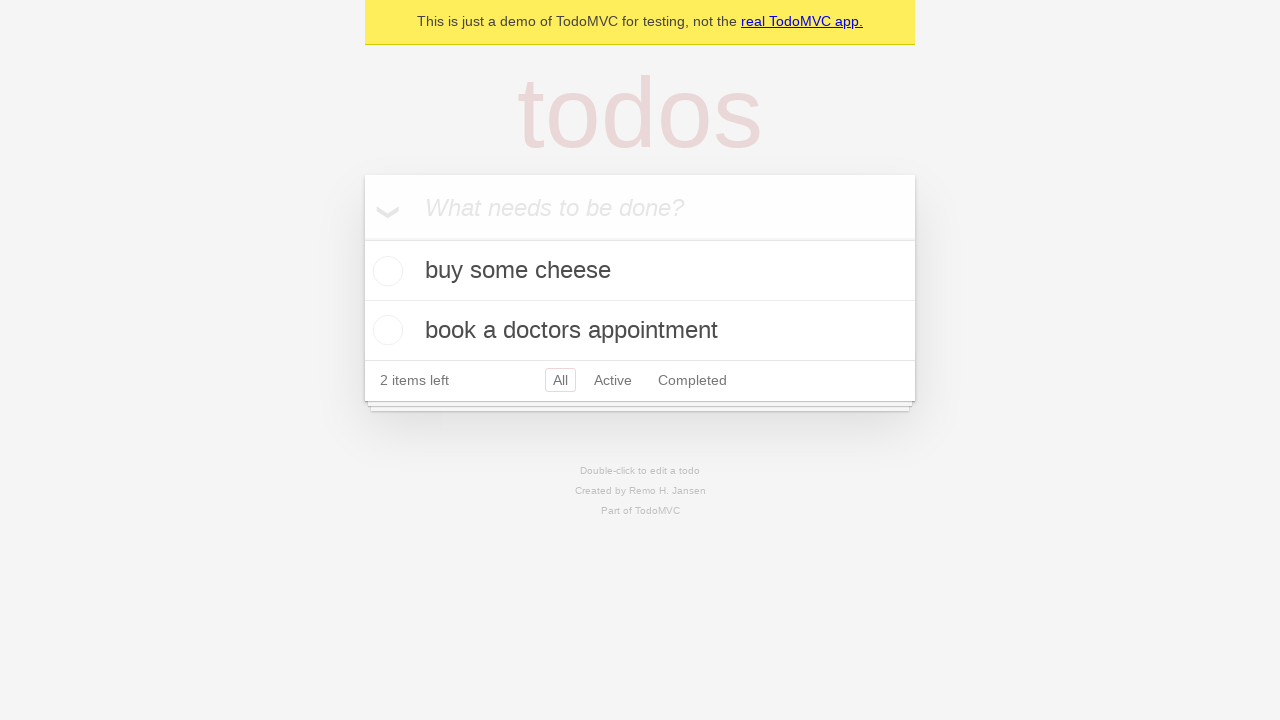

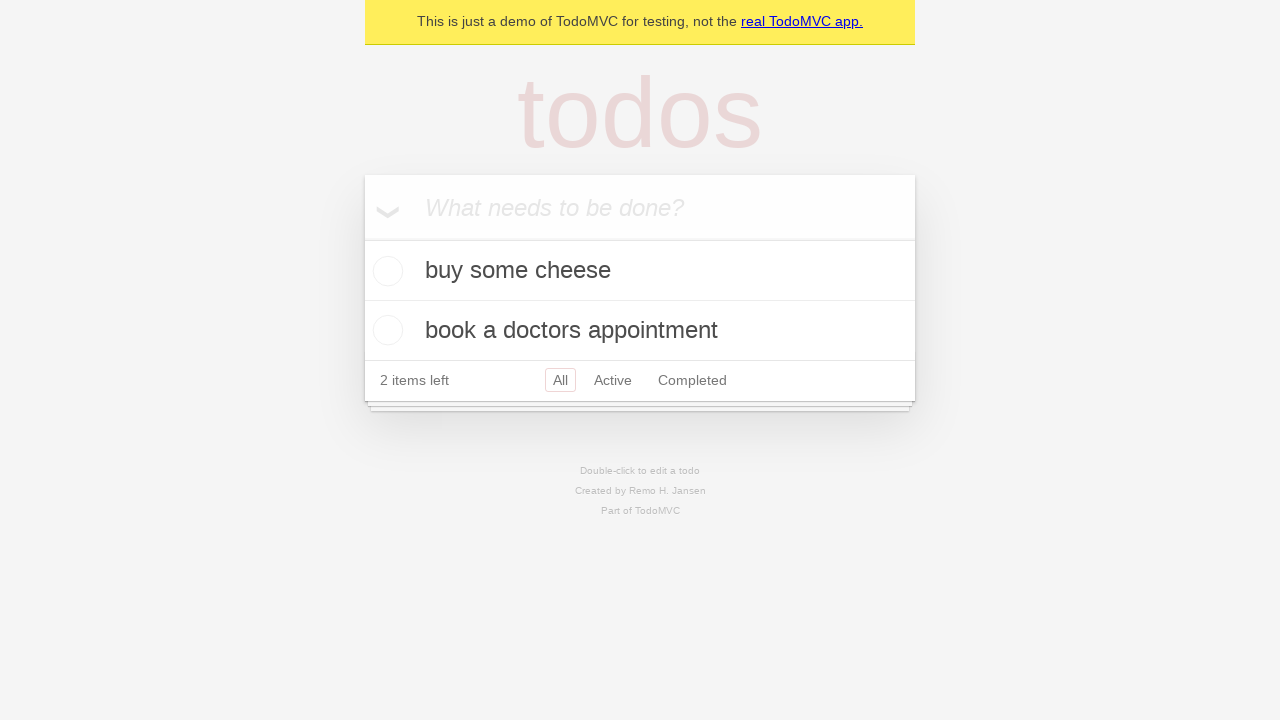